Tests the isDisplayed functionality by clicking Sunday checkbox if it is visible

Starting URL: https://testautomationpractice.blogspot.com/

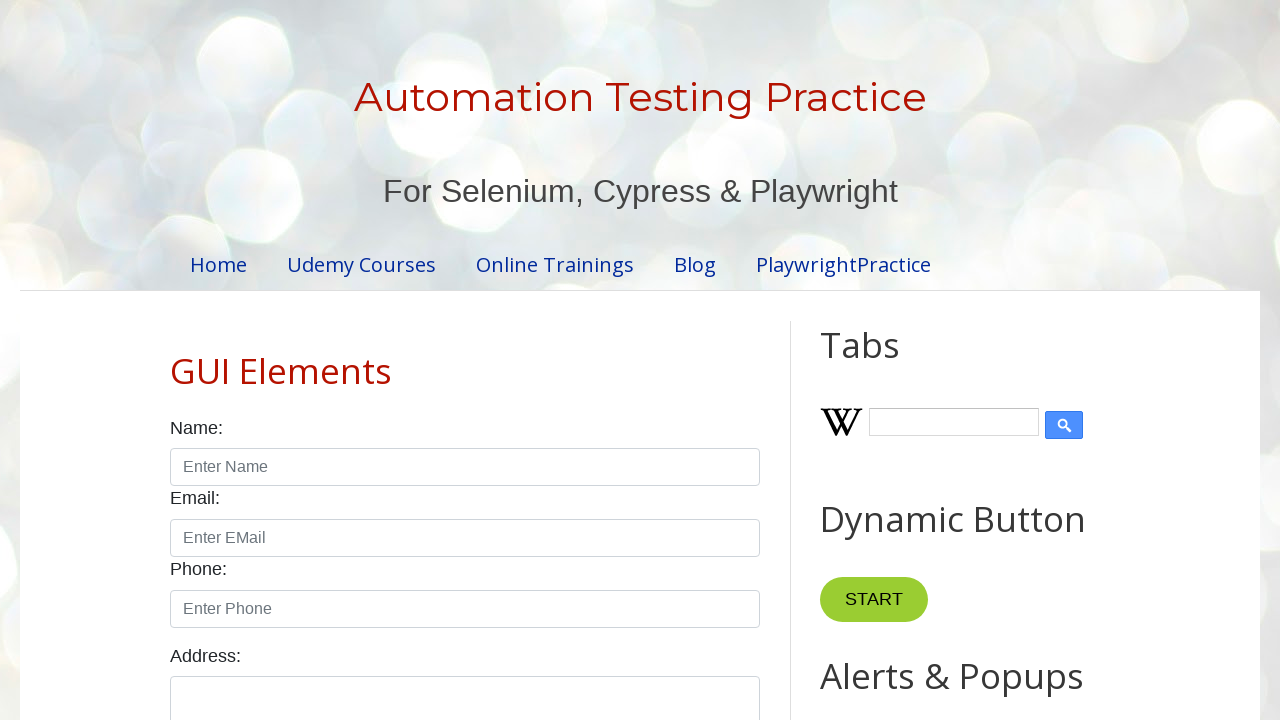

Located Sunday checkbox element
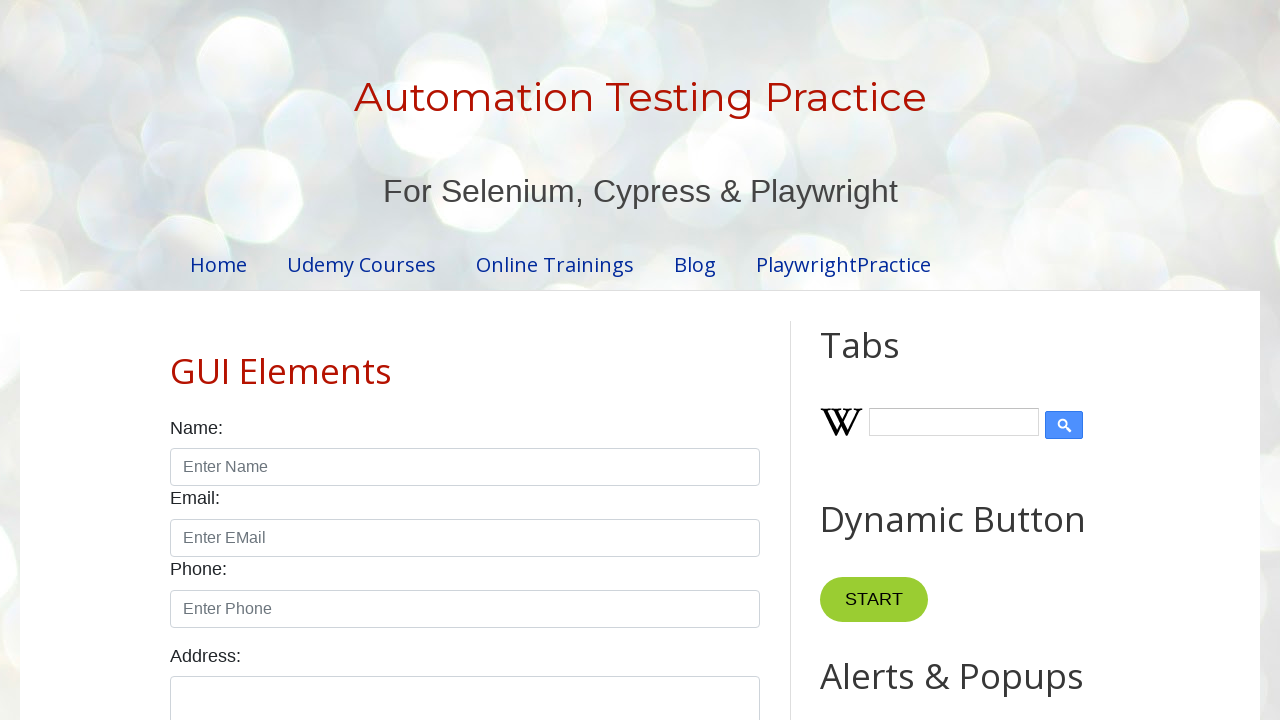

Verified Sunday checkbox is visible
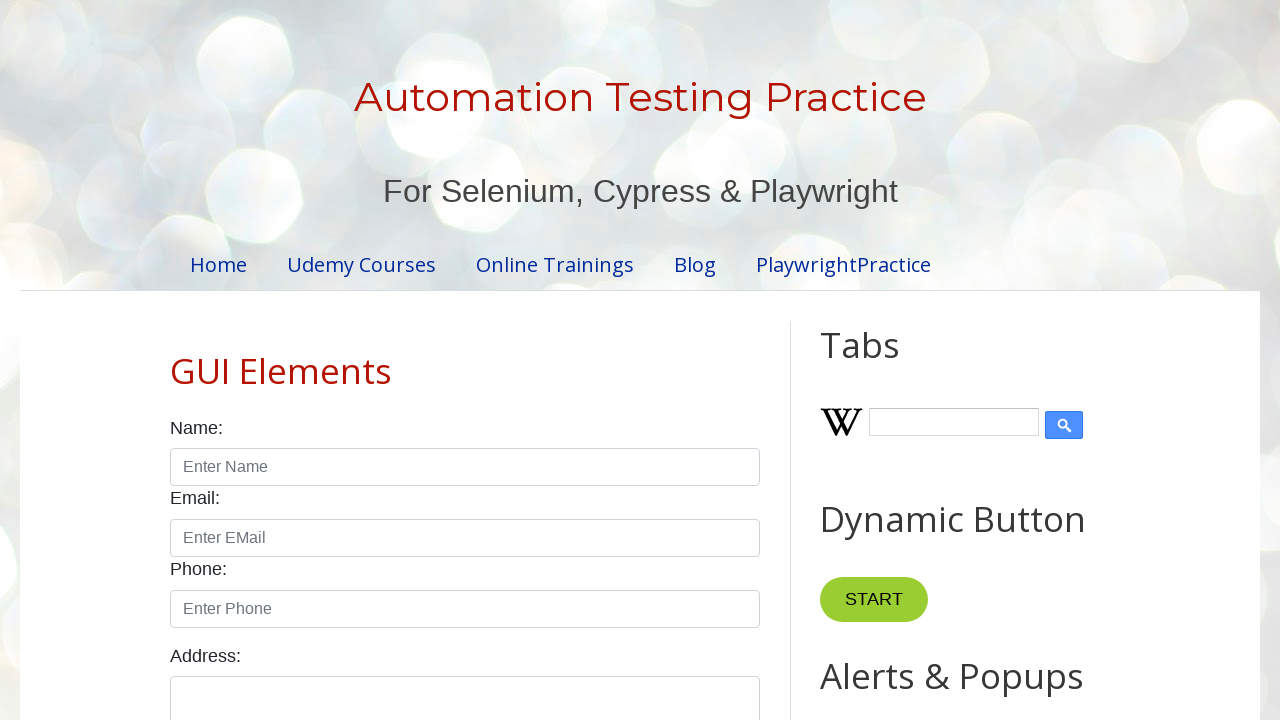

Clicked Sunday checkbox at (176, 360) on xpath=//input[@id='sunday']
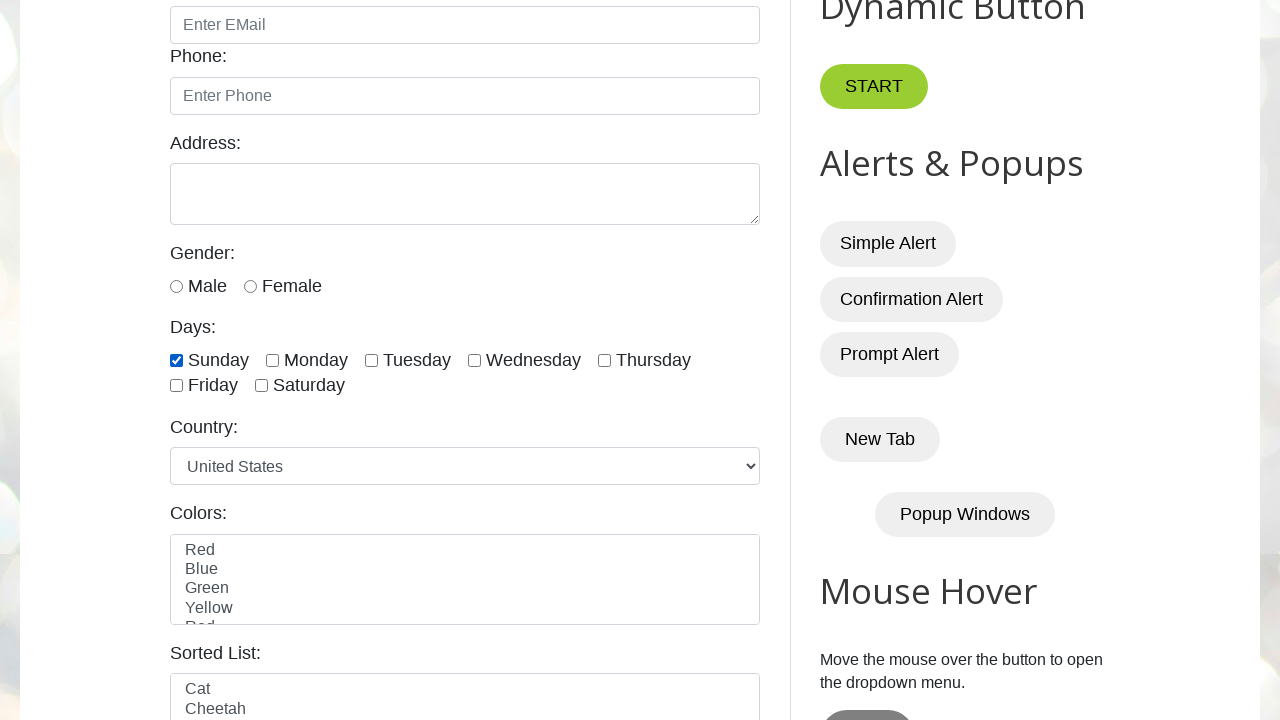

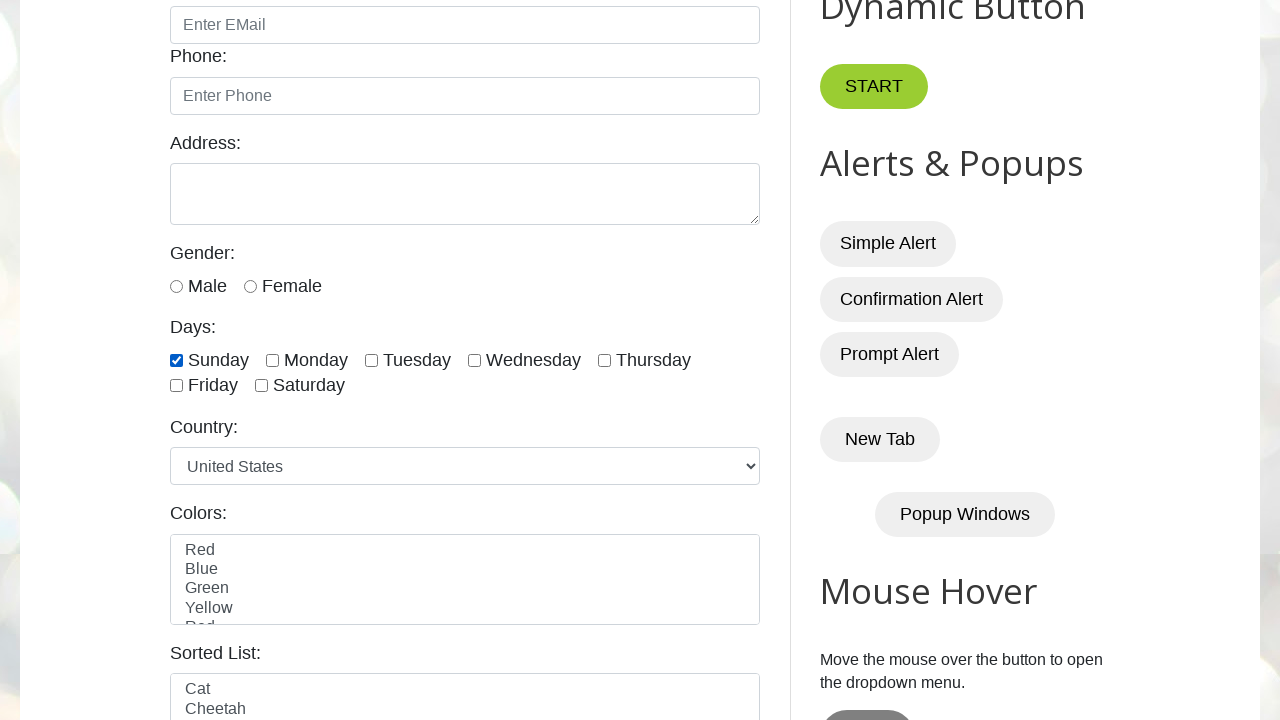